Tests dropdown selection functionality by navigating to the dropdown demo page and selecting "Saturday" from a select element.

Starting URL: https://www.lambdatest.com/selenium-playground/

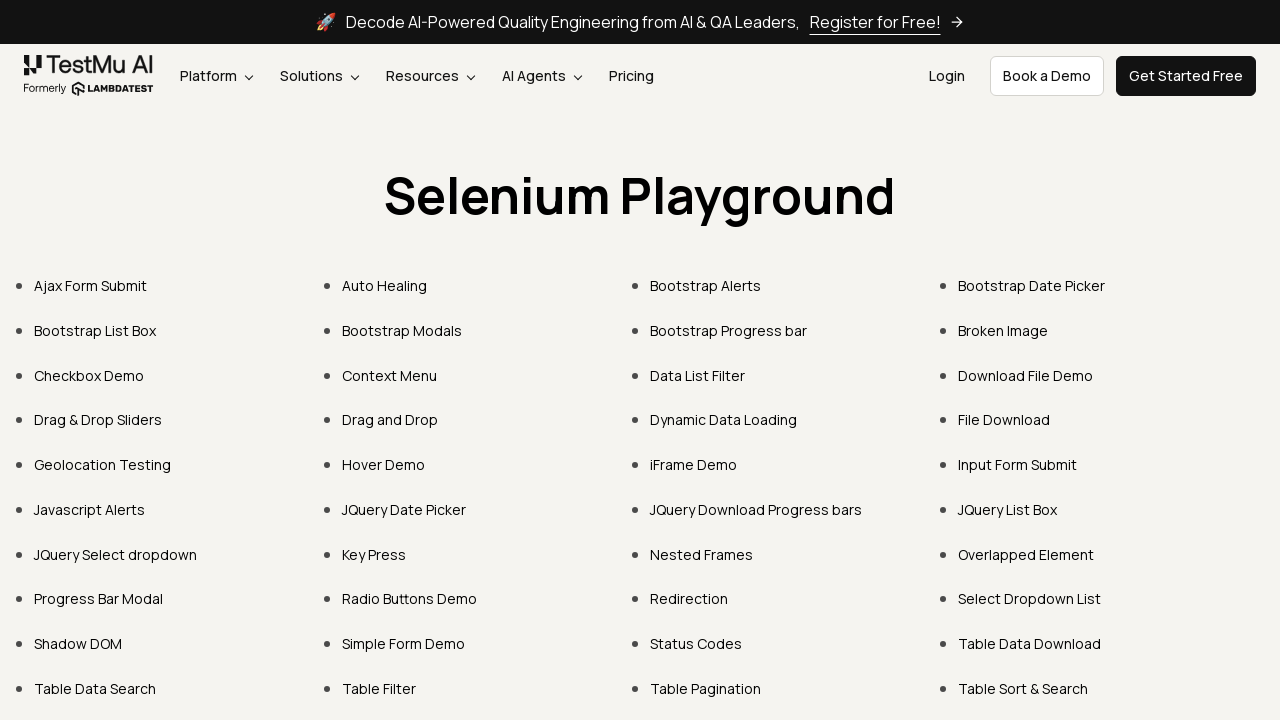

Clicked on 'Select Dropdown List' link to navigate to dropdown demo at (1030, 599) on text=Select Dropdown List
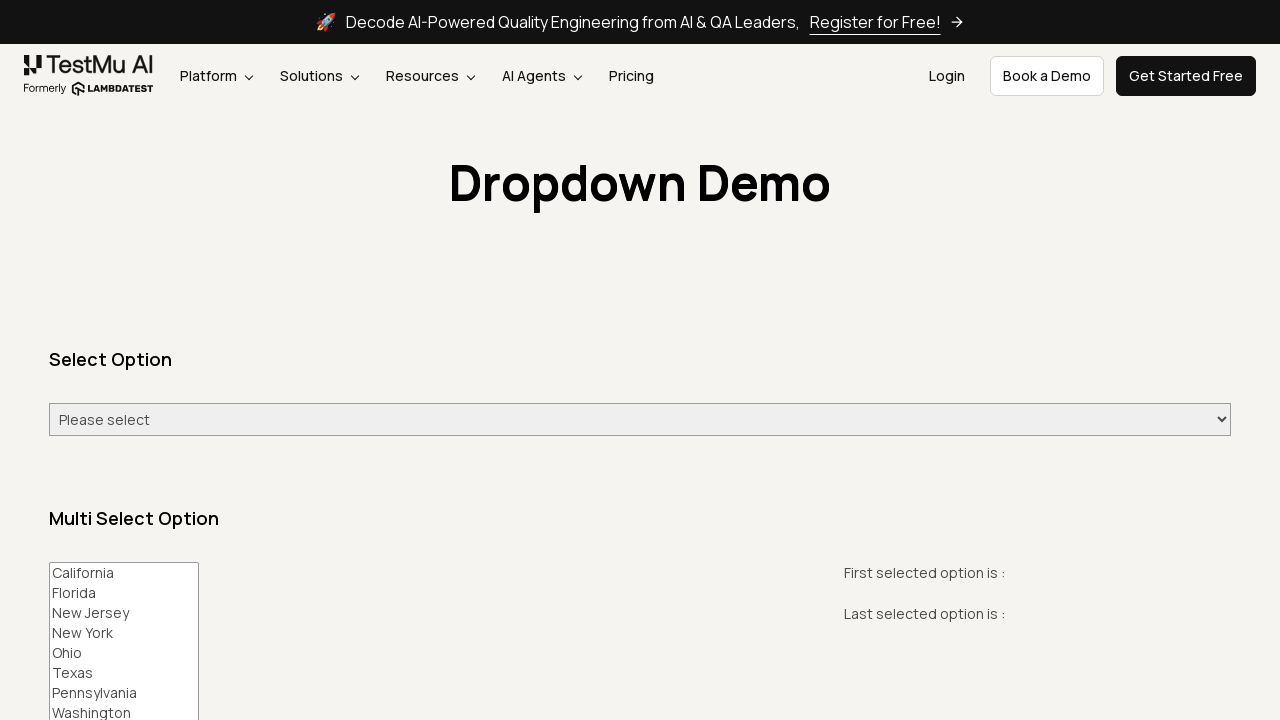

Selected 'Saturday' from the dropdown element on #select-demo
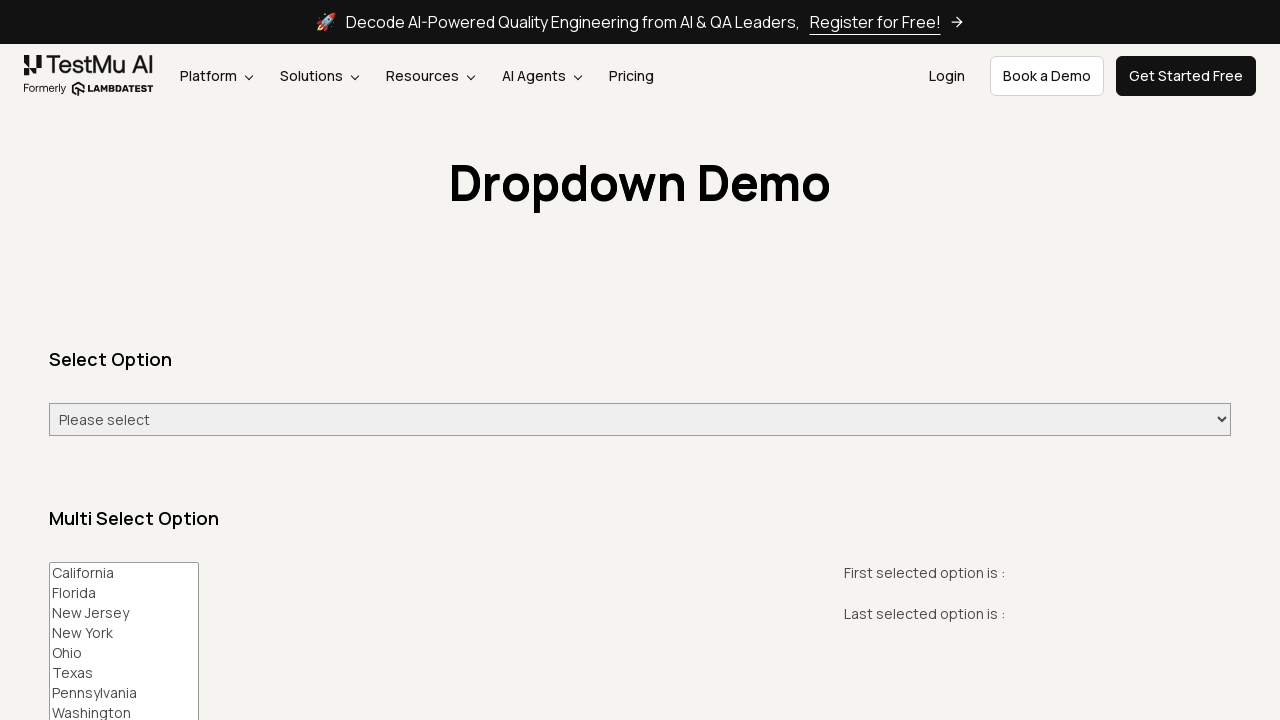

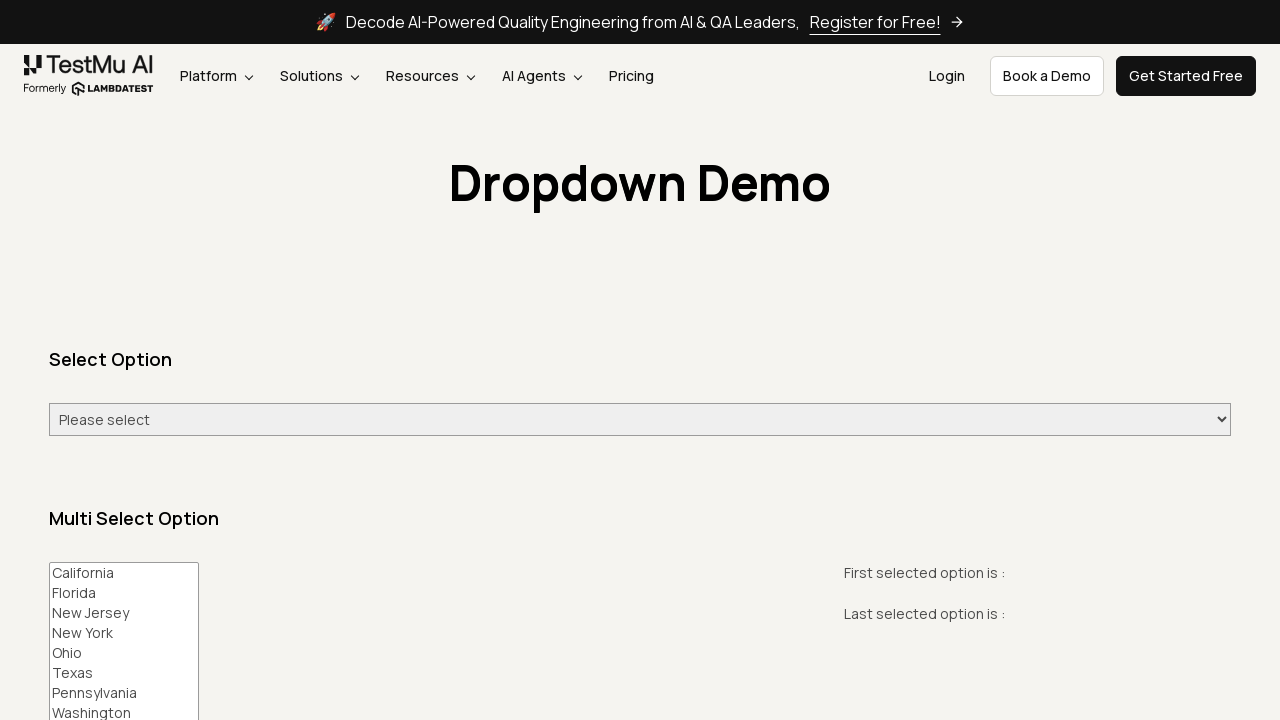